Tests the AngularJS homepage by entering a name in the input field and verifying that the greeting message updates correctly to display "Hello [name]!"

Starting URL: https://angularjs.org/

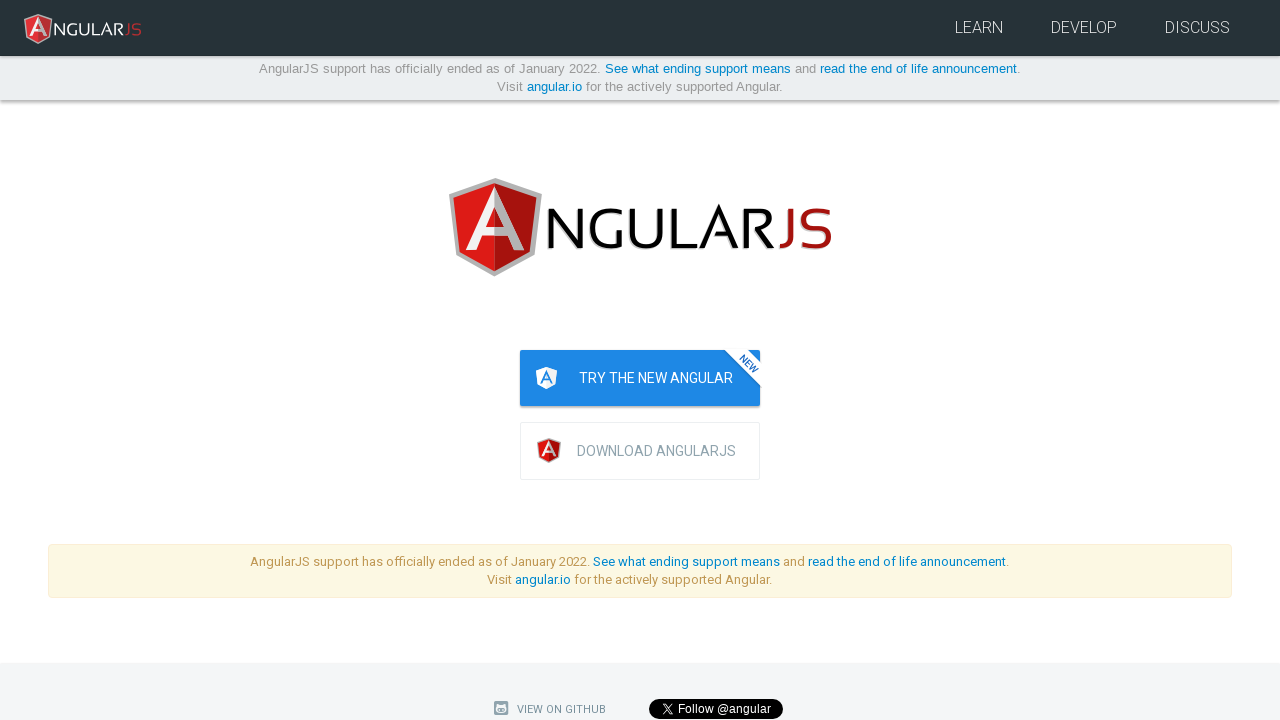

Navigated to AngularJS homepage
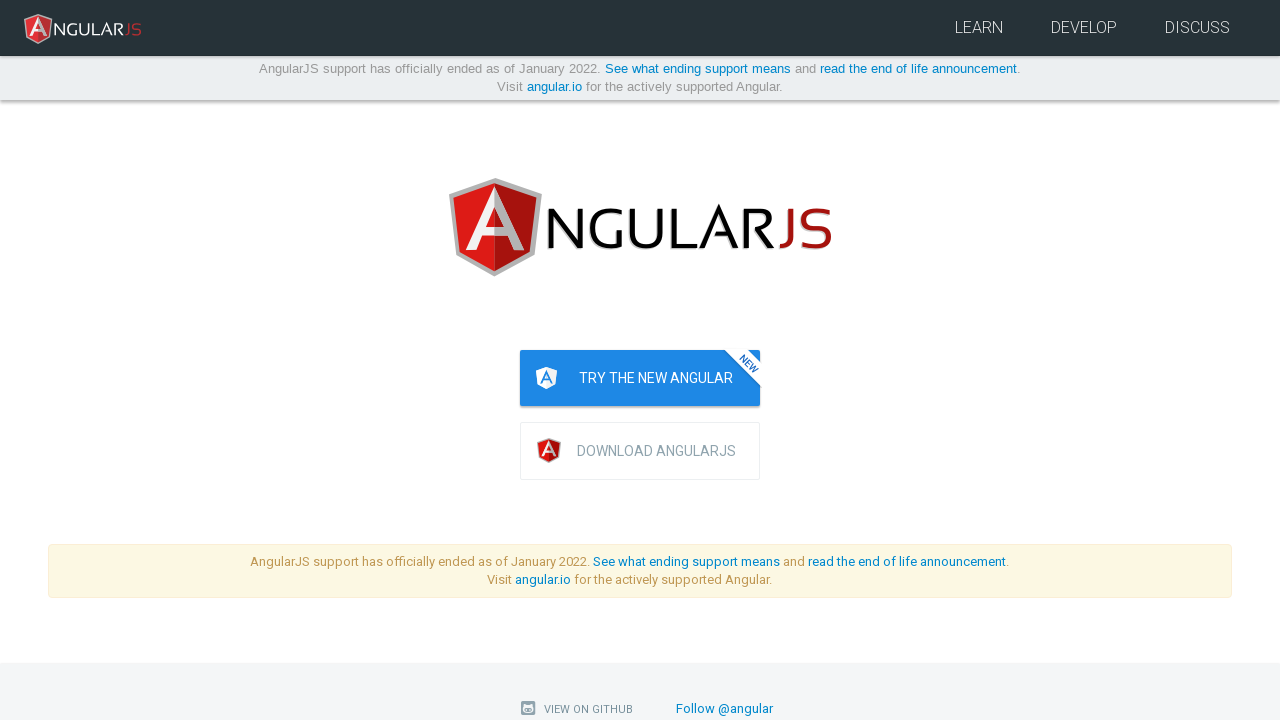

Entered 'Lokesh' in the name input field on input[ng-model='yourName']
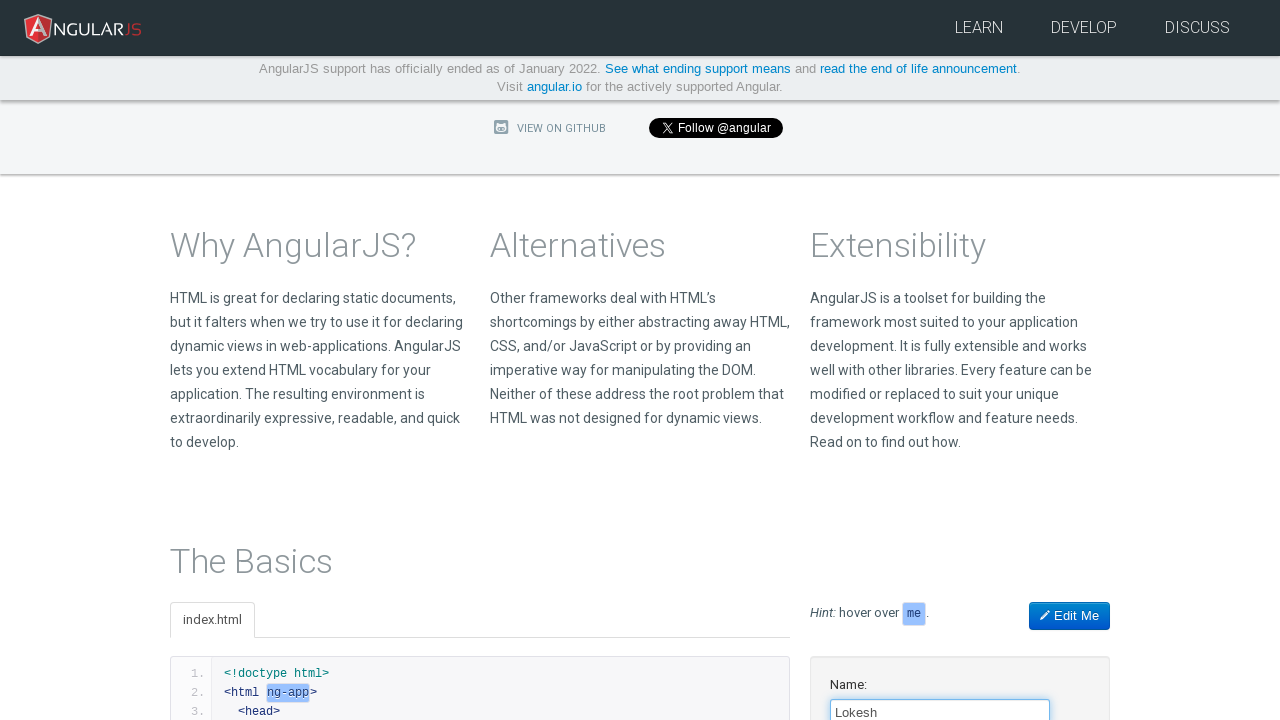

Greeting message element loaded after Angular binding
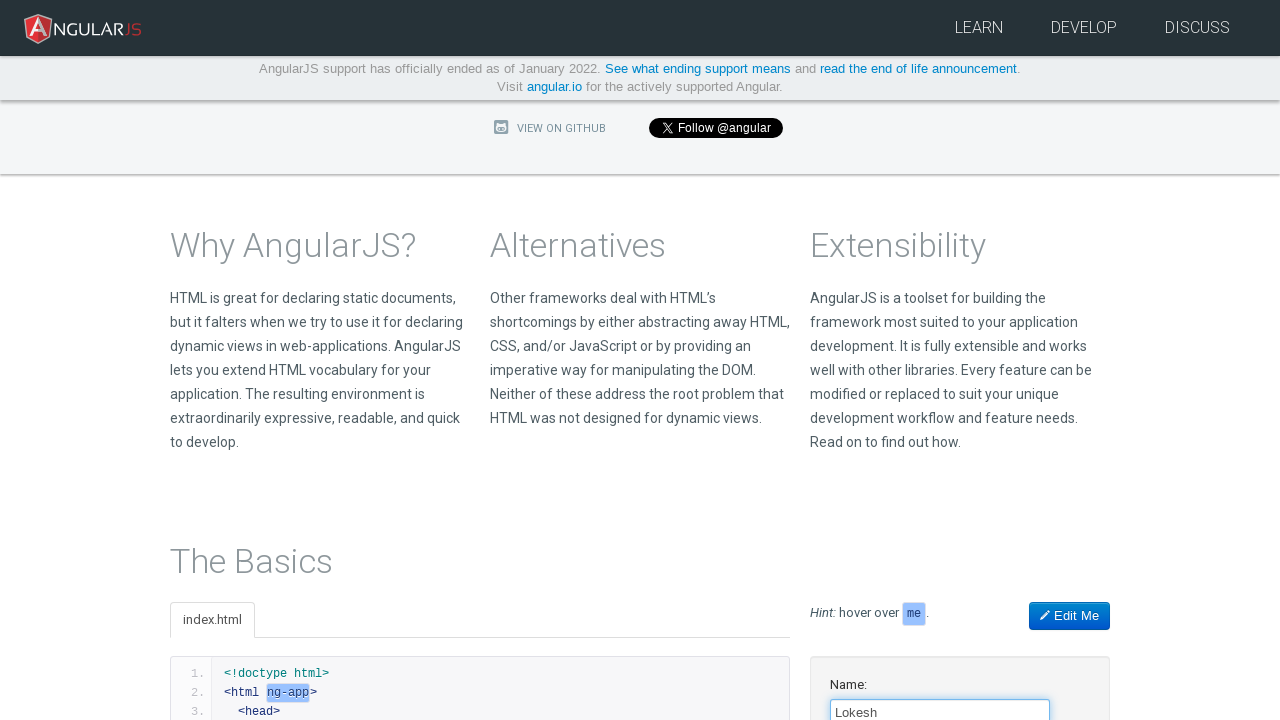

Verified greeting message displays 'Hello Lokesh!'
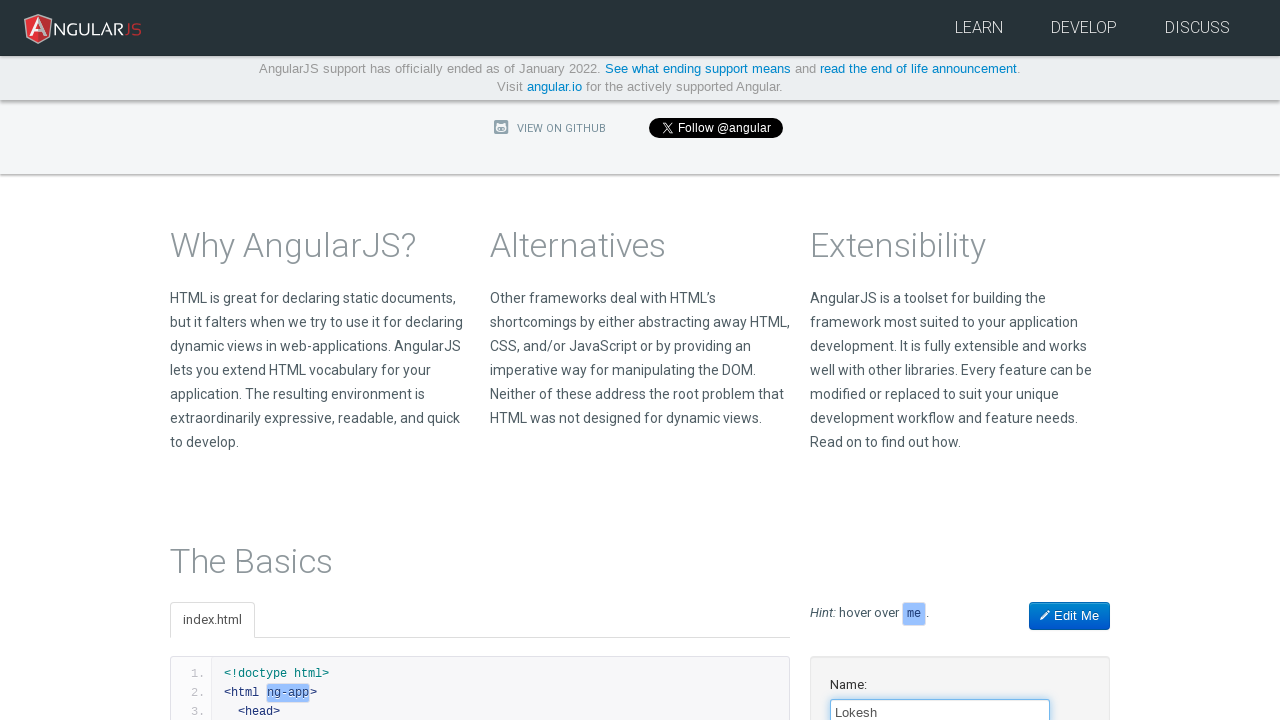

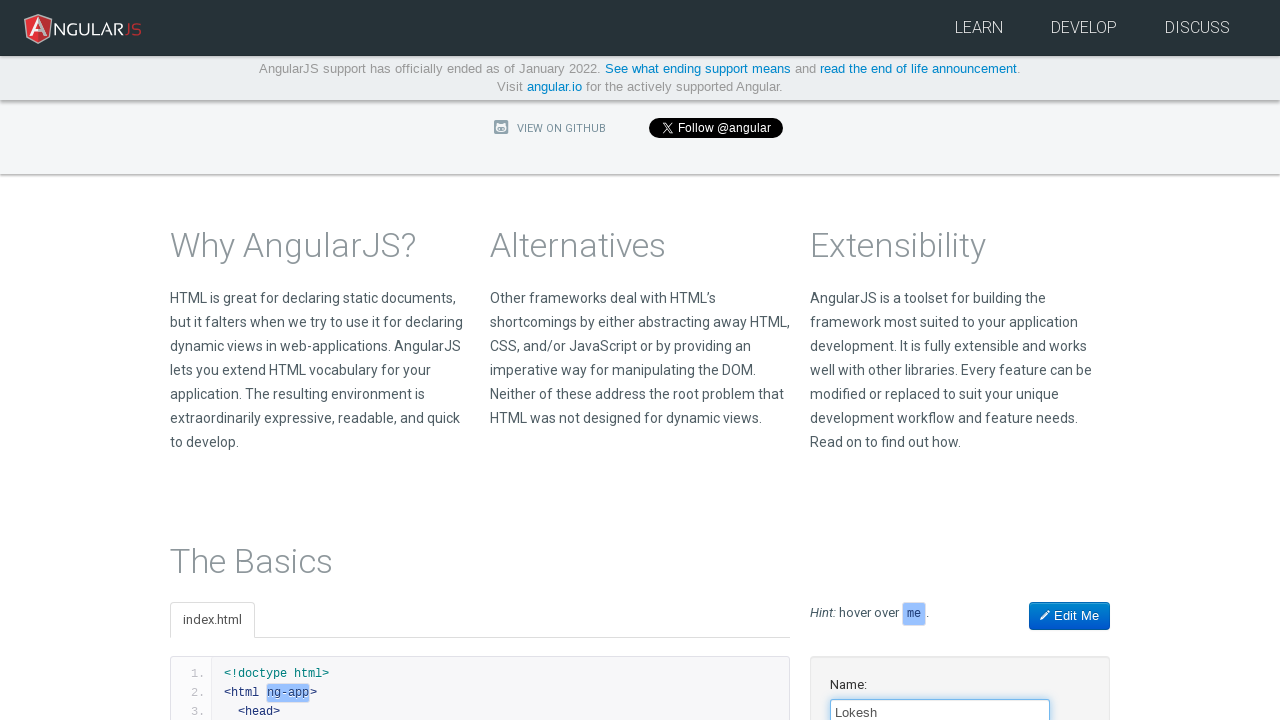